Navigates to statistics page, clicks on articles to view details, and then closes the article view

Starting URL: http://qa.skillbox.ru/module15/bignotes/#/statistic

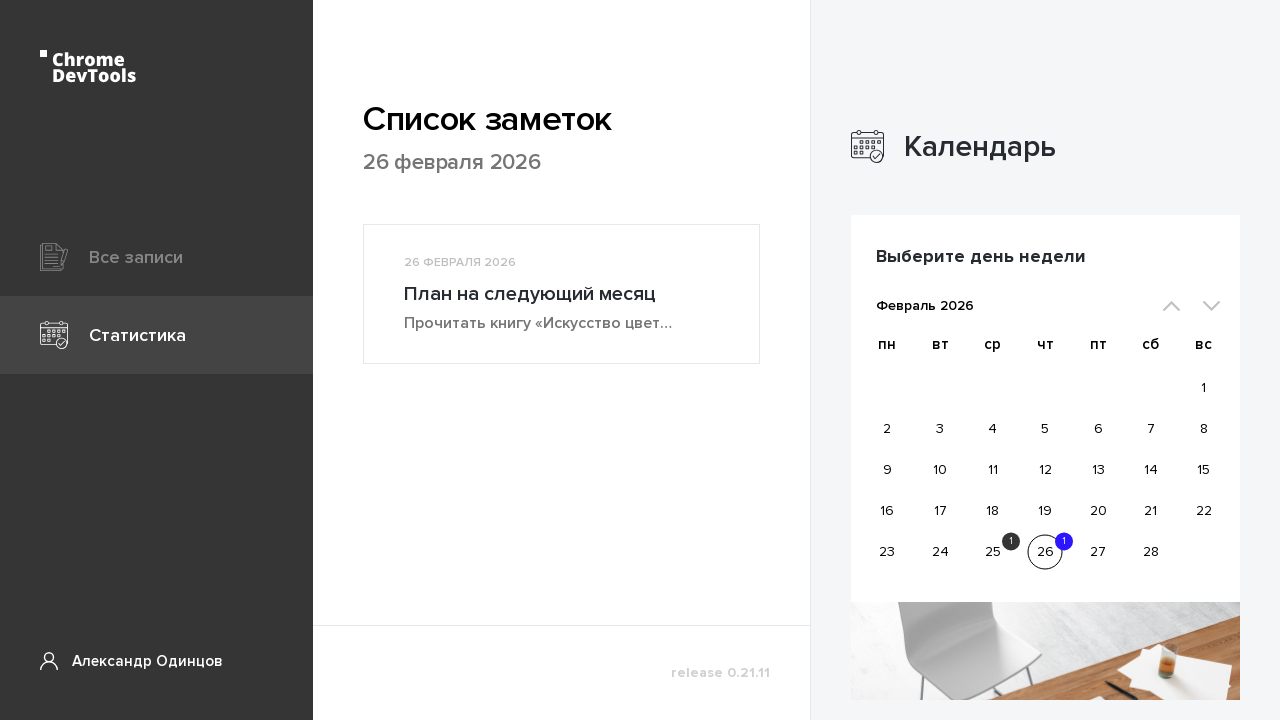

Clicked on the statistics link at (156, 335) on [href='/module15/bignotes/#/statistic']
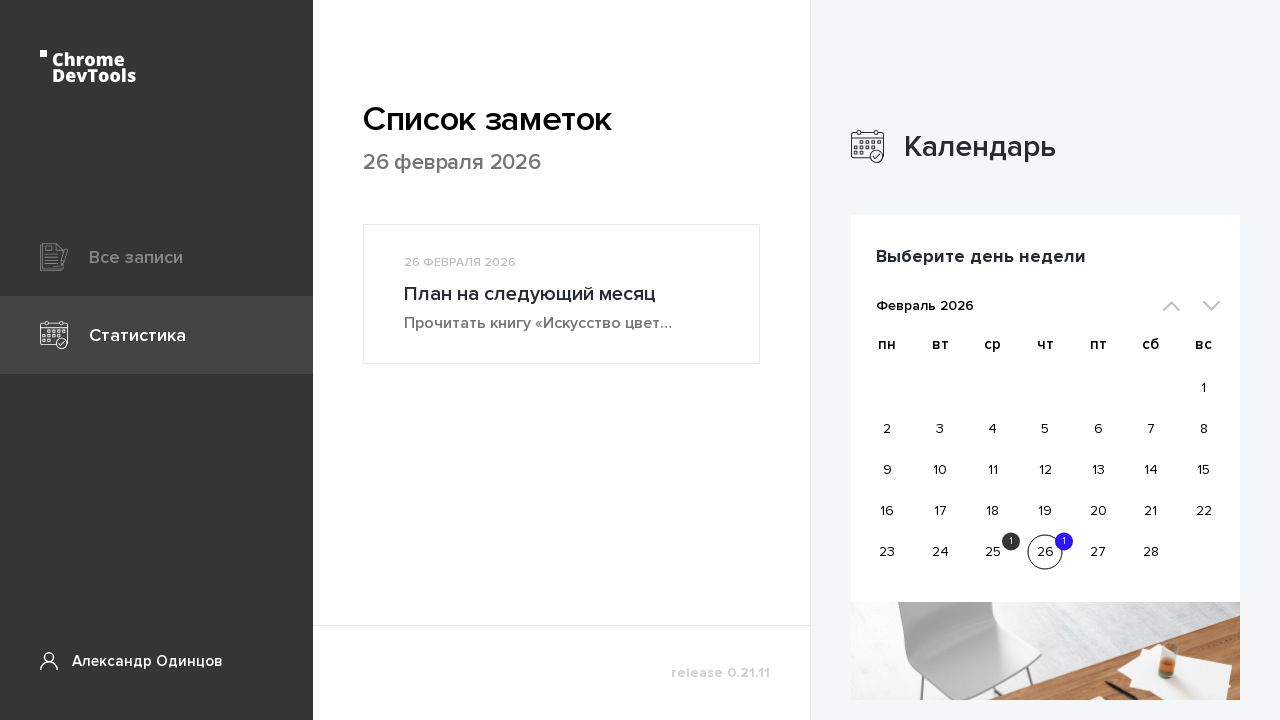

Clicked on an article preview in the statistics page at (562, 294) on .articlePreview.pageStatistic__article
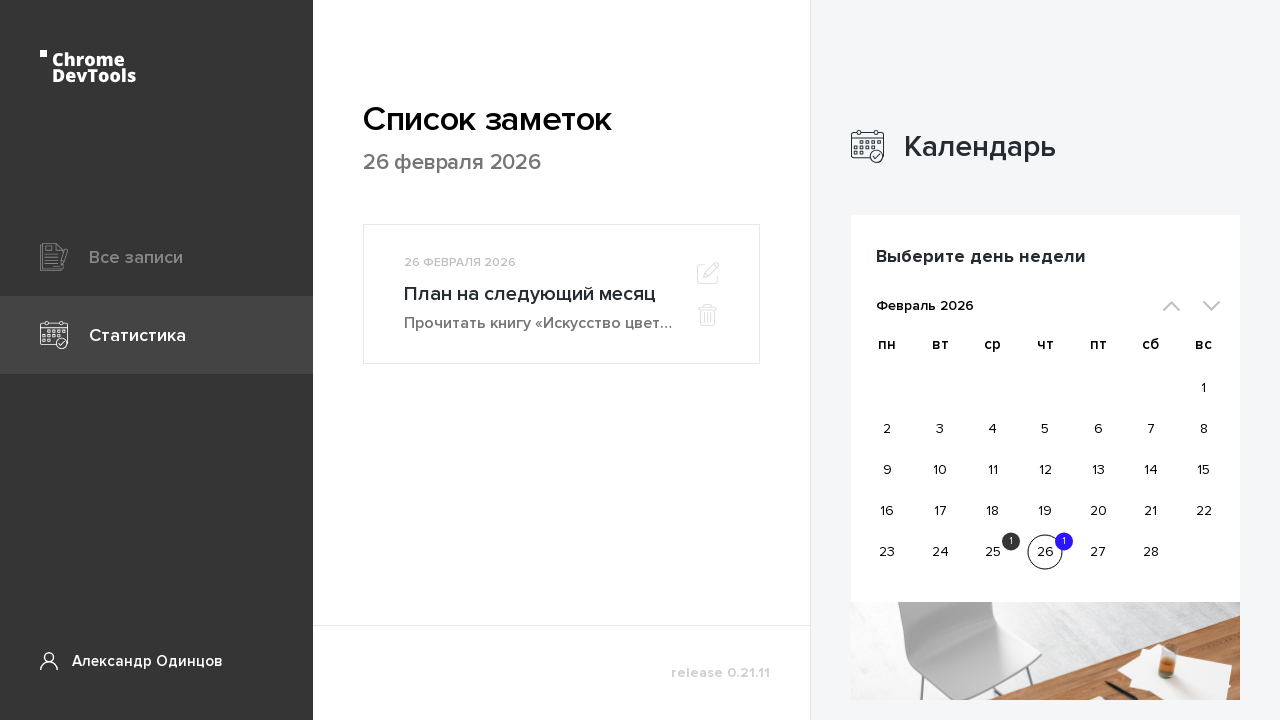

Clicked on the first article preview in the sidebar at (1106, 275) on .pageArticle__sidebar.page__sidebar .articlePreview.pageArticle__articlePreview:
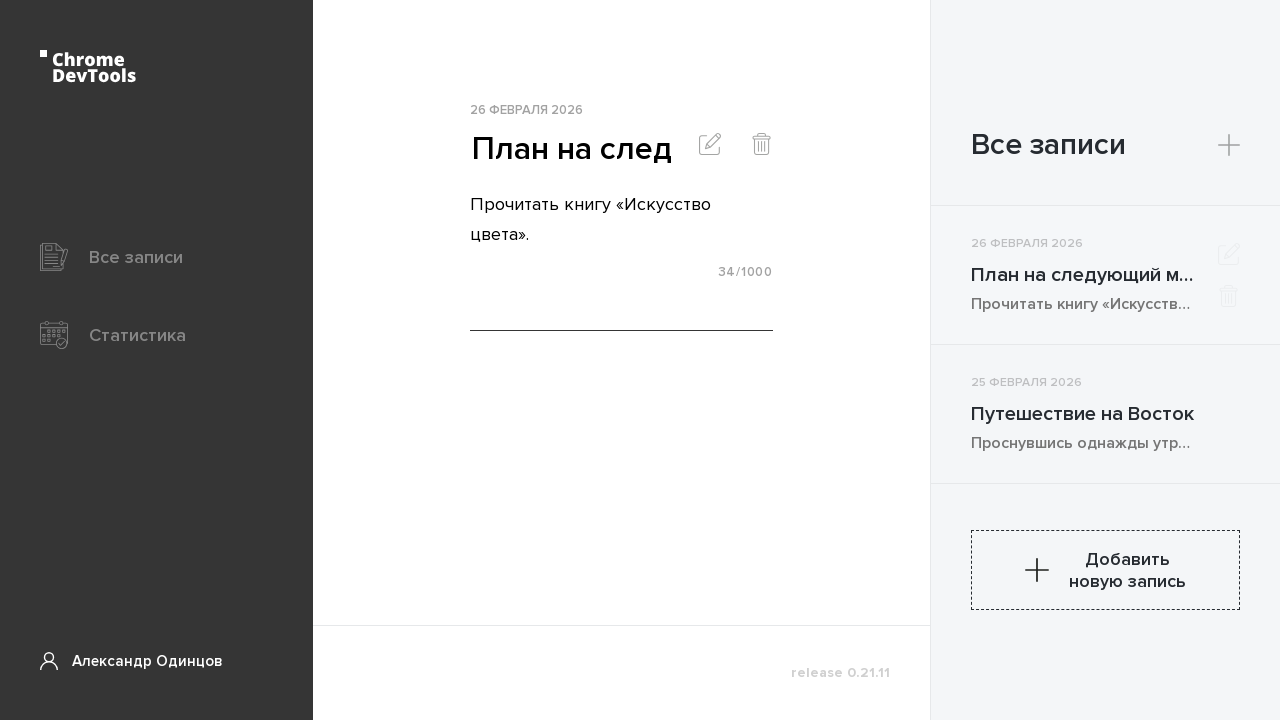

Clicked the close/back button to exit article view at (762, 146) on .page__content.pageArticle__content .pageArticle__button:nth-of-type(2)
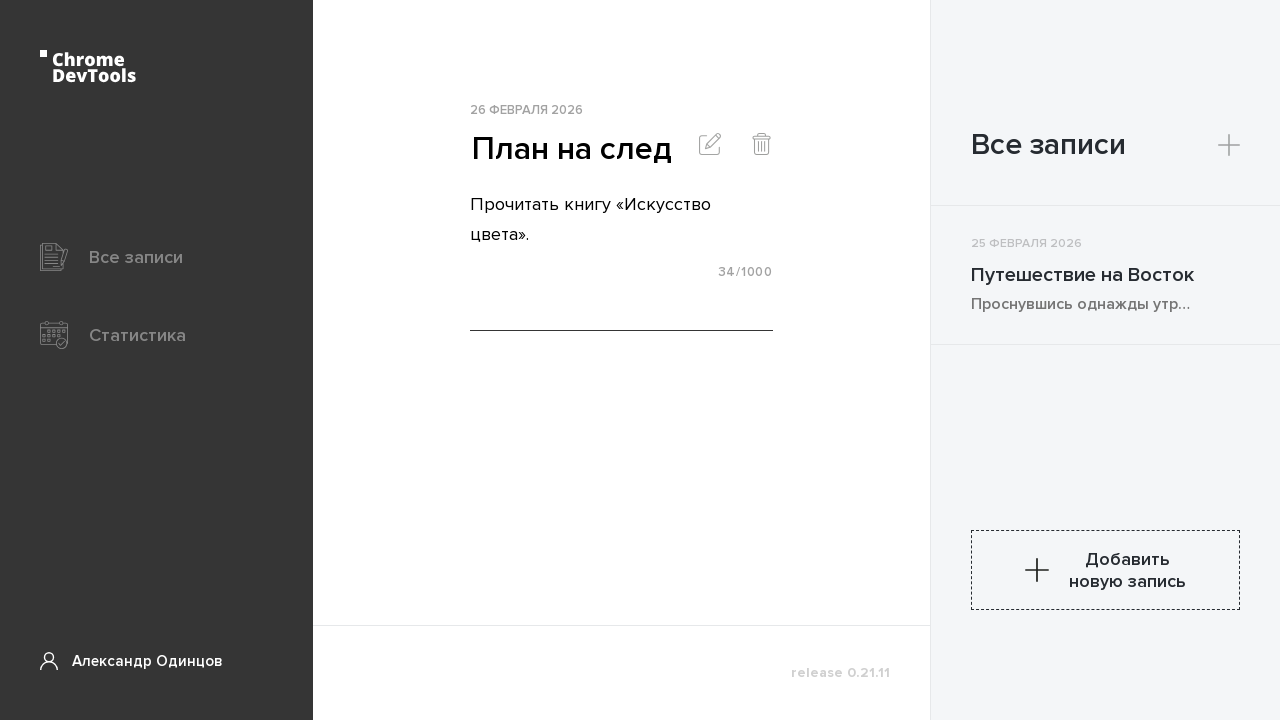

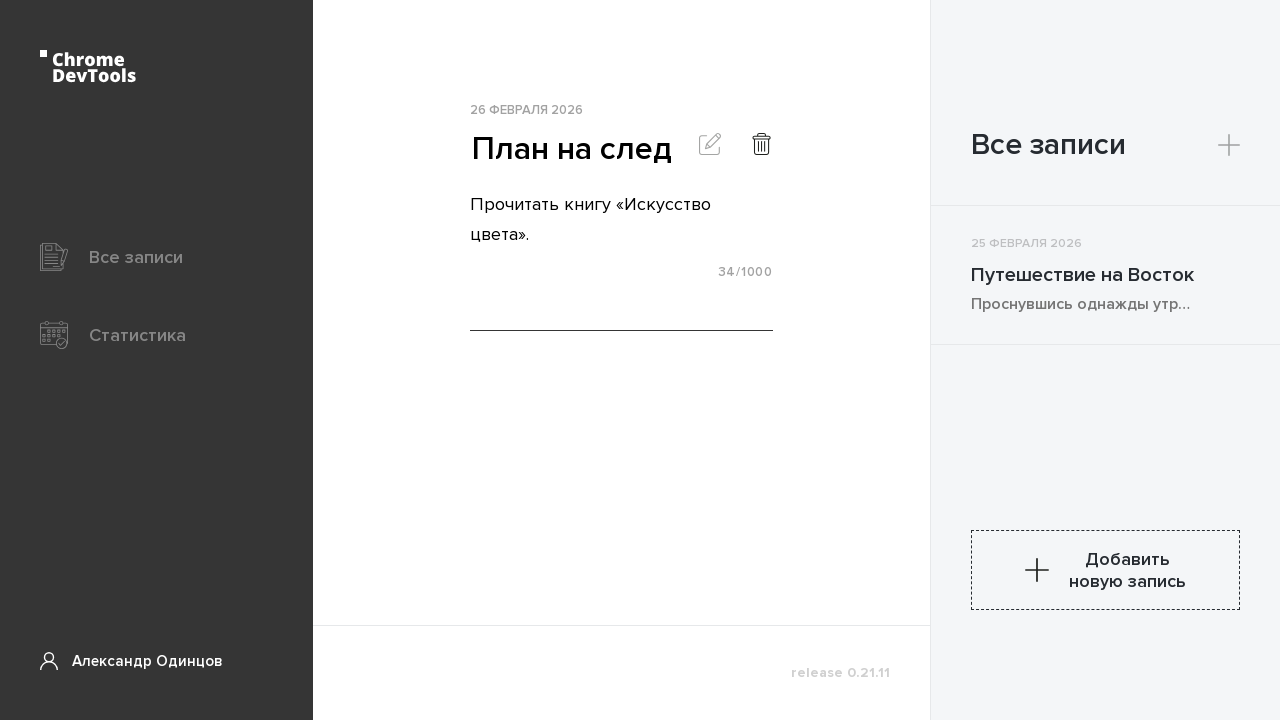